Tests drag and drop functionality by dragging an image element and dropping it into a target box element

Starting URL: https://formy-project.herokuapp.com/dragdrop

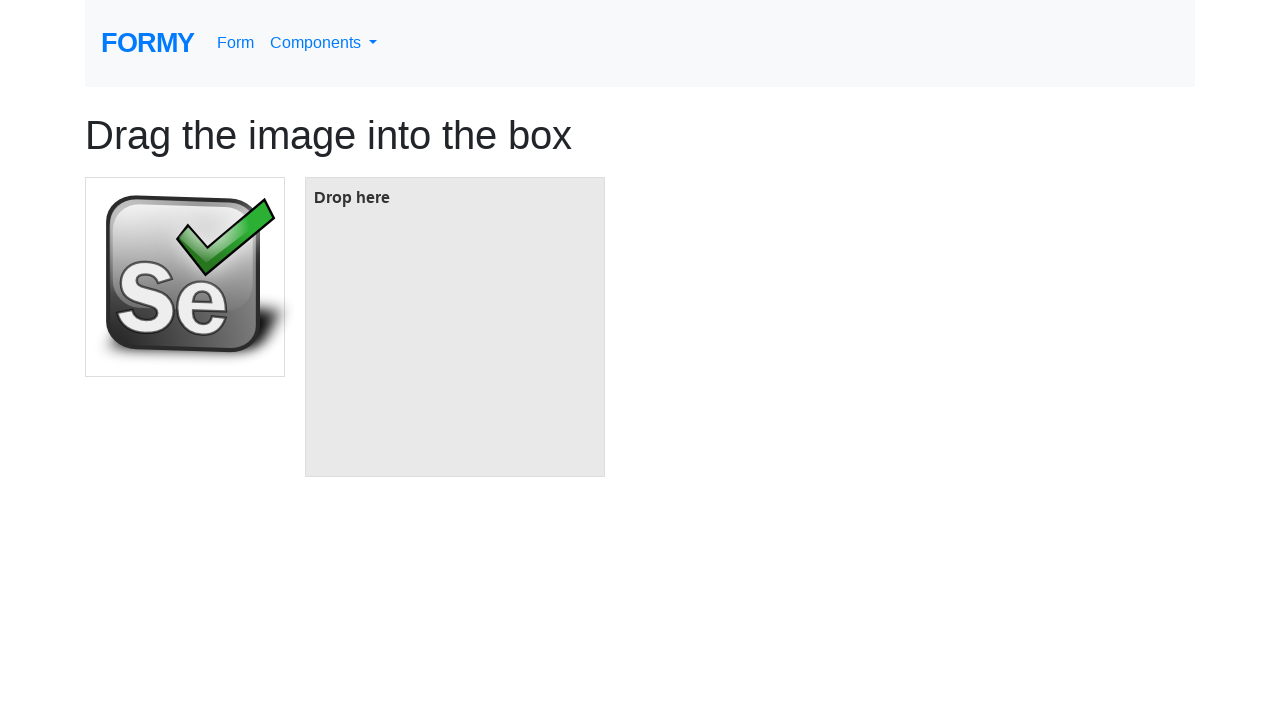

Waited for image element to be visible
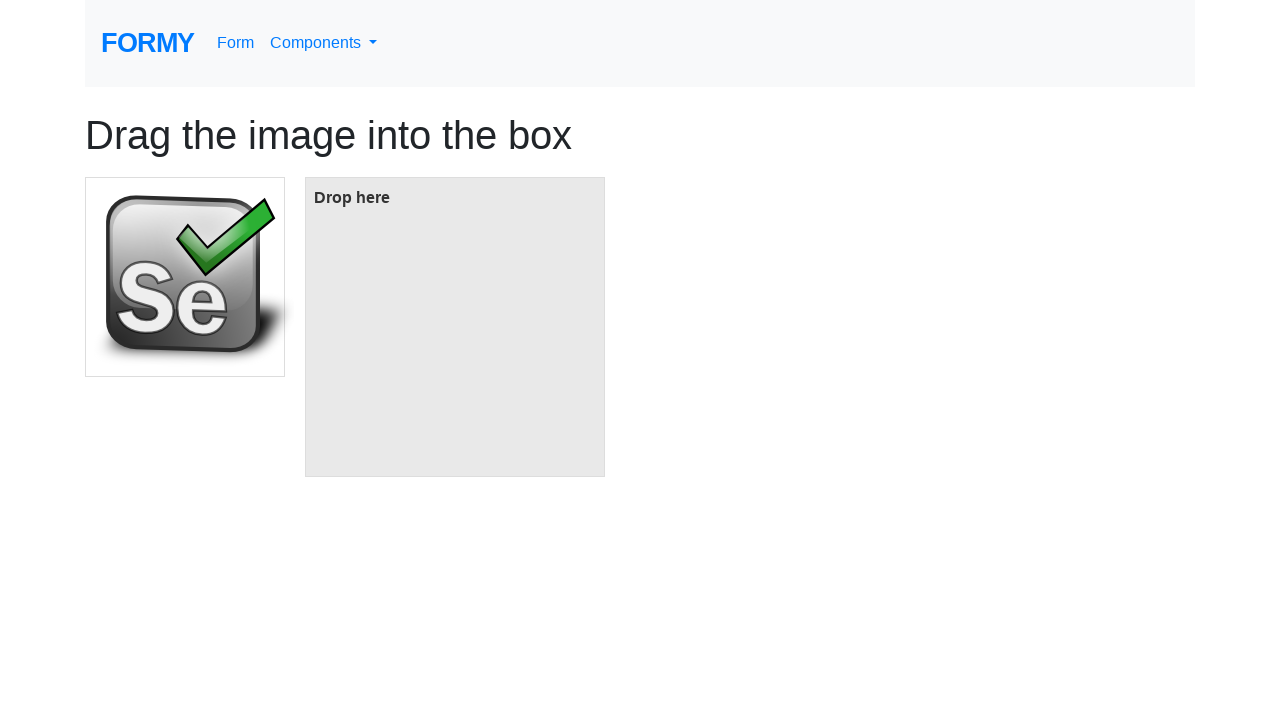

Waited for target box element to be visible
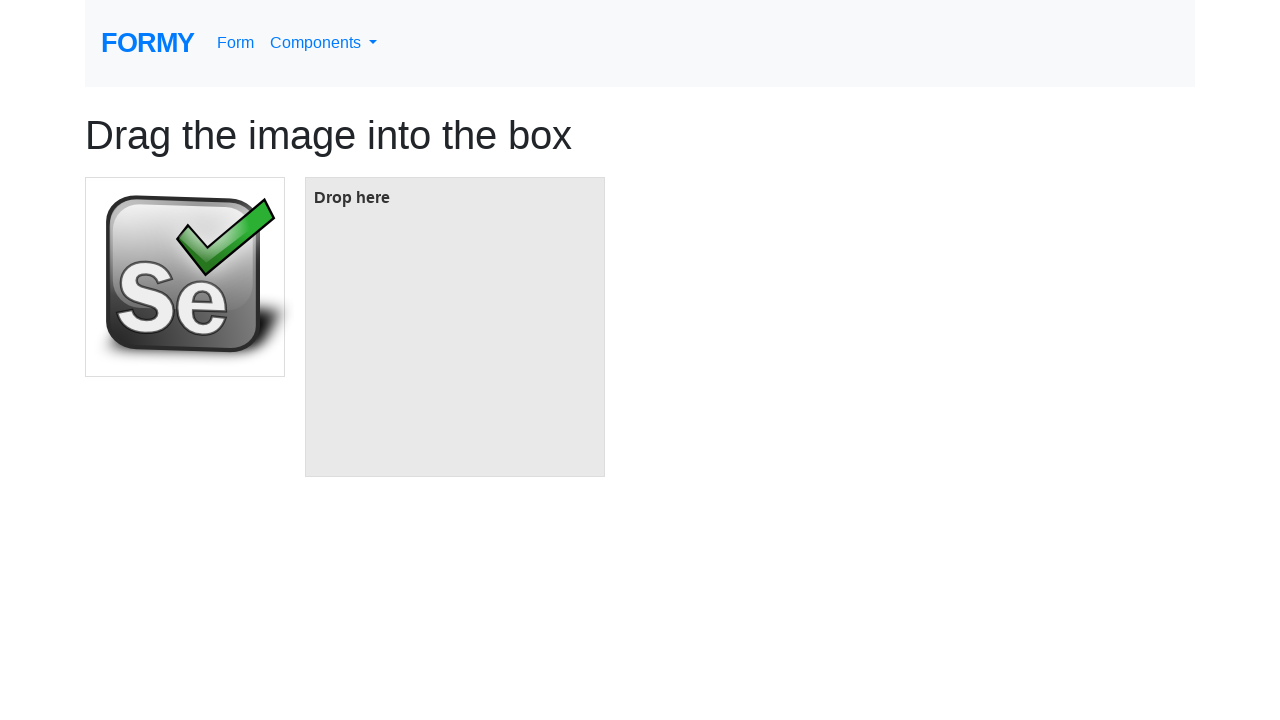

Dragged image element and dropped it into target box at (455, 327)
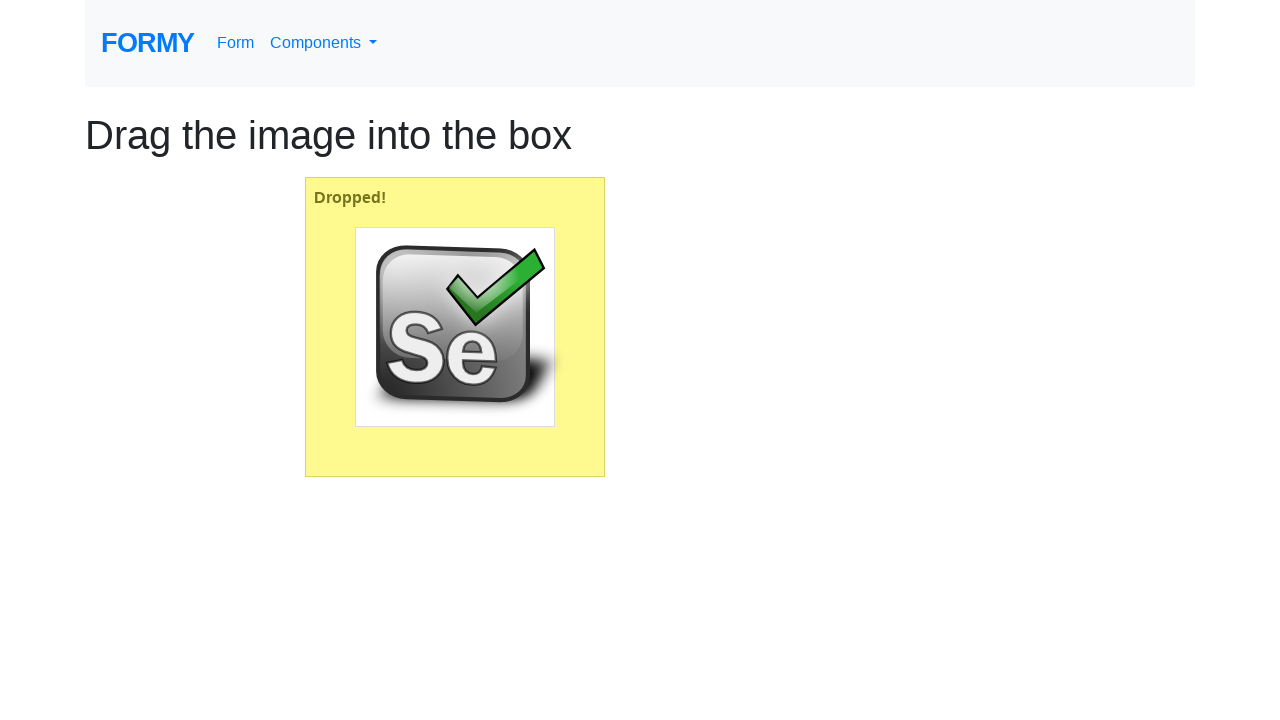

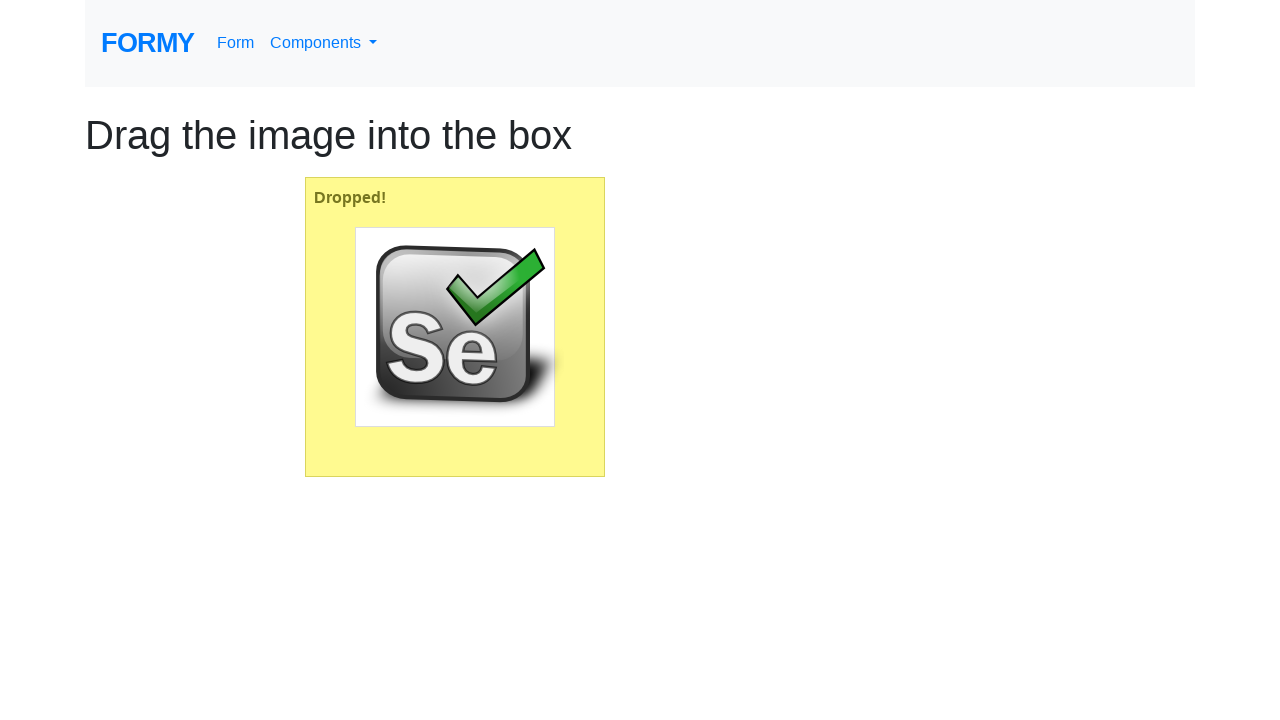